Tests that the Due column in table 1 can be sorted in ascending order by clicking the column header and verifying the values are in ascending numerical order.

Starting URL: http://the-internet.herokuapp.com/tables

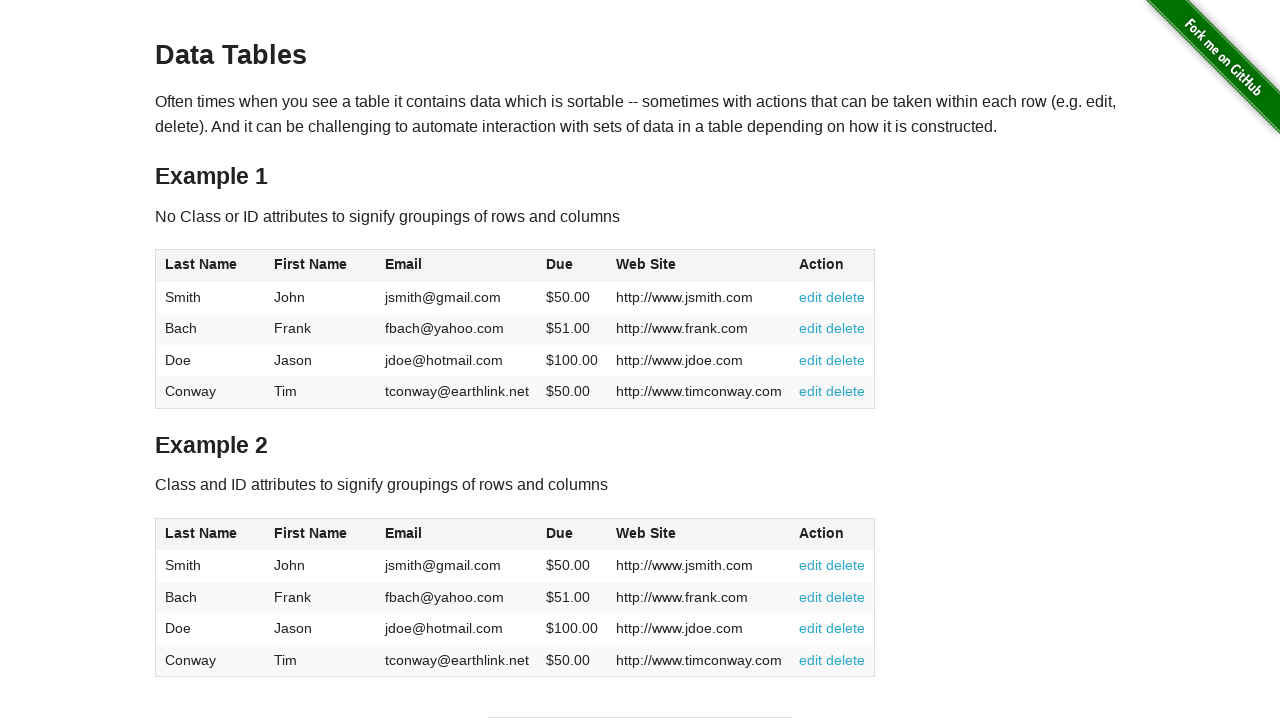

Clicked Due column header to sort in ascending order at (572, 266) on #table1 thead tr th:nth-of-type(4)
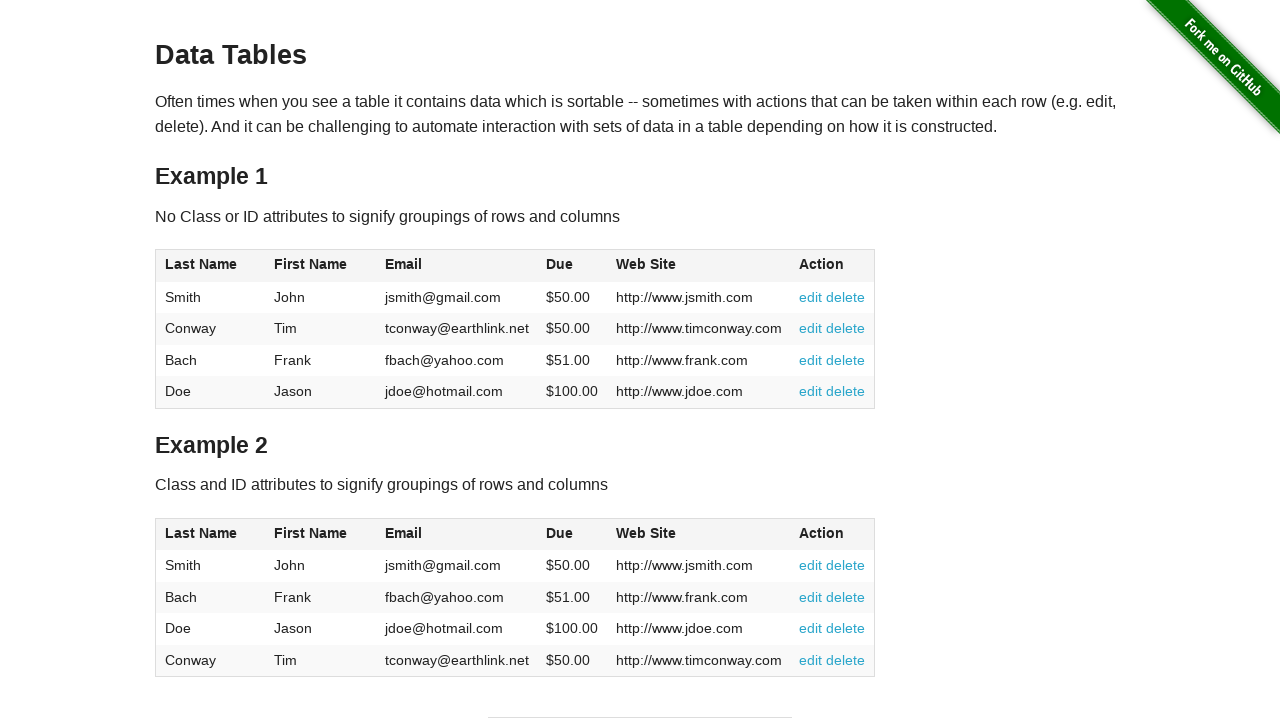

Table sorted and Due column values are visible
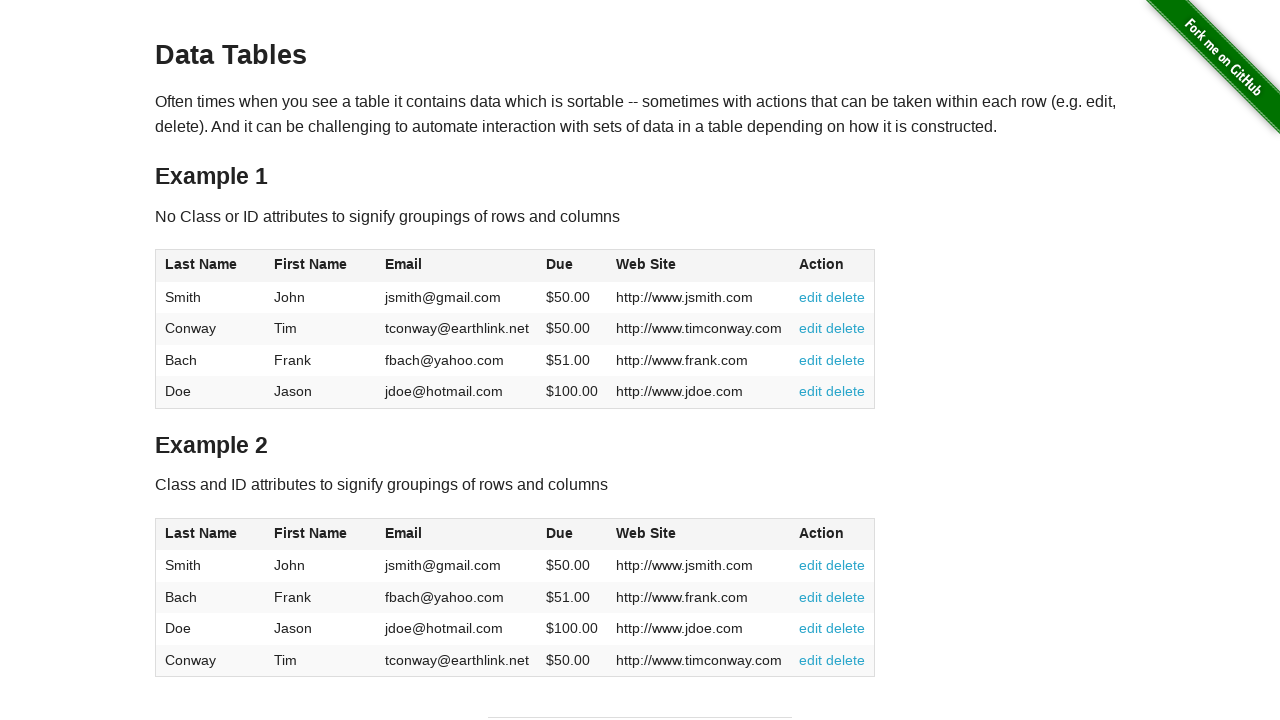

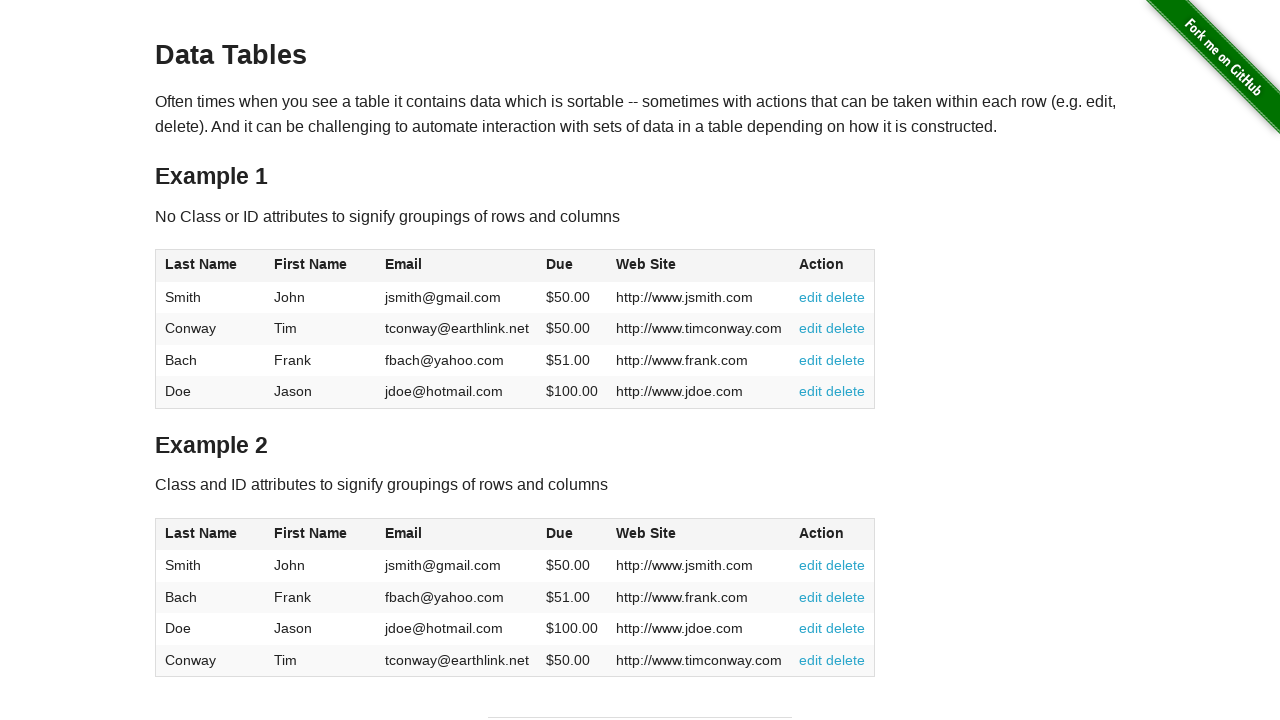